Tests un-marking todo items as complete by unchecking their toggle checkboxes

Starting URL: https://demo.playwright.dev/todomvc

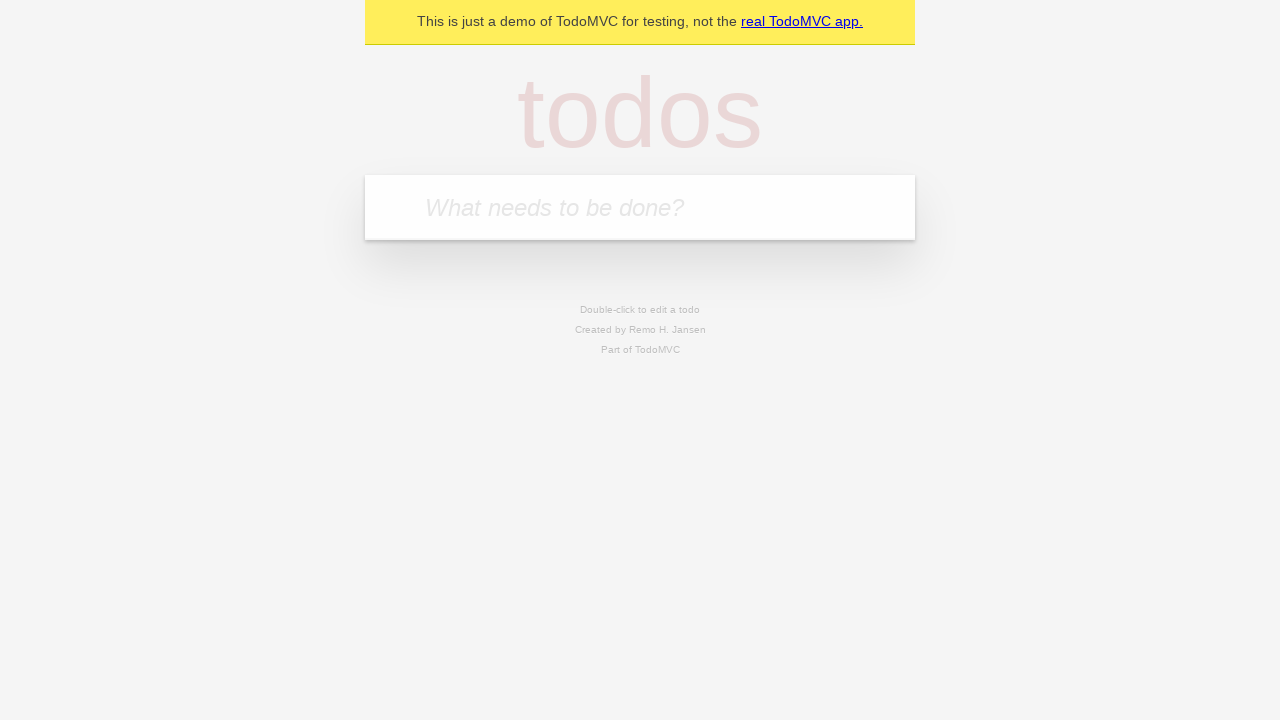

Filled new todo field with 'buy some cheese' on .new-todo
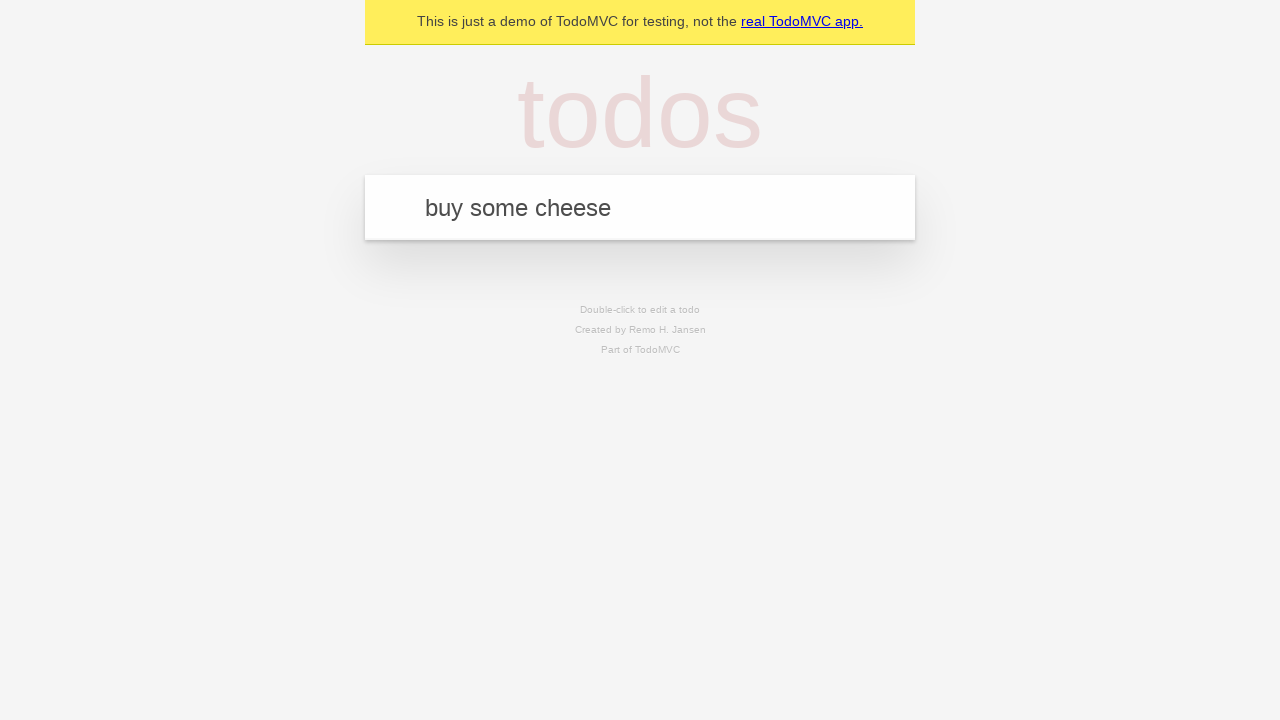

Pressed Enter to create first todo item on .new-todo
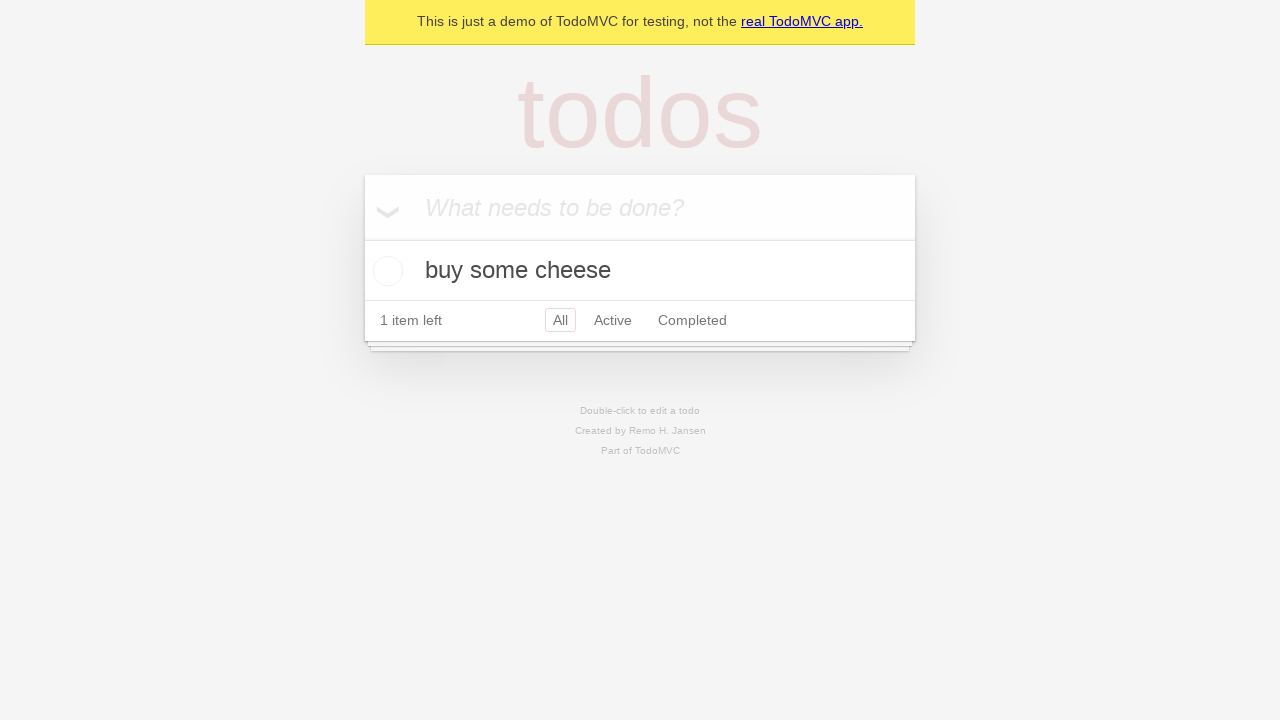

Filled new todo field with 'feed the cat' on .new-todo
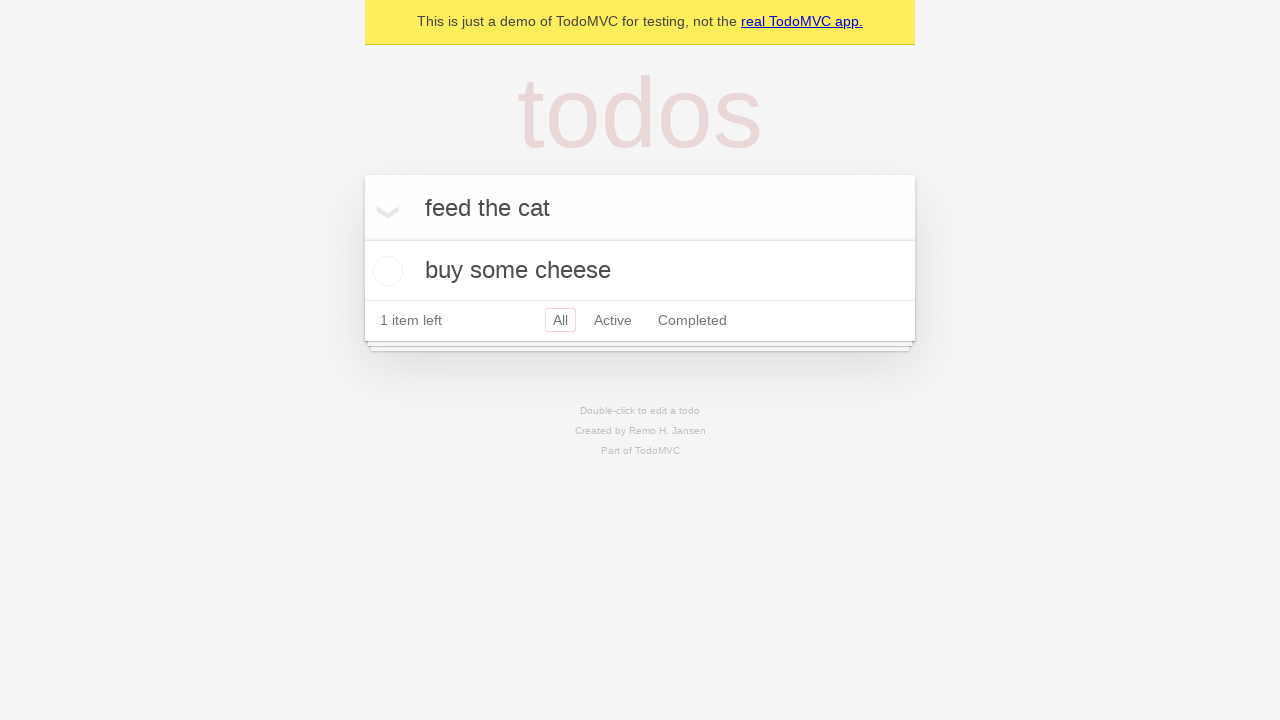

Pressed Enter to create second todo item on .new-todo
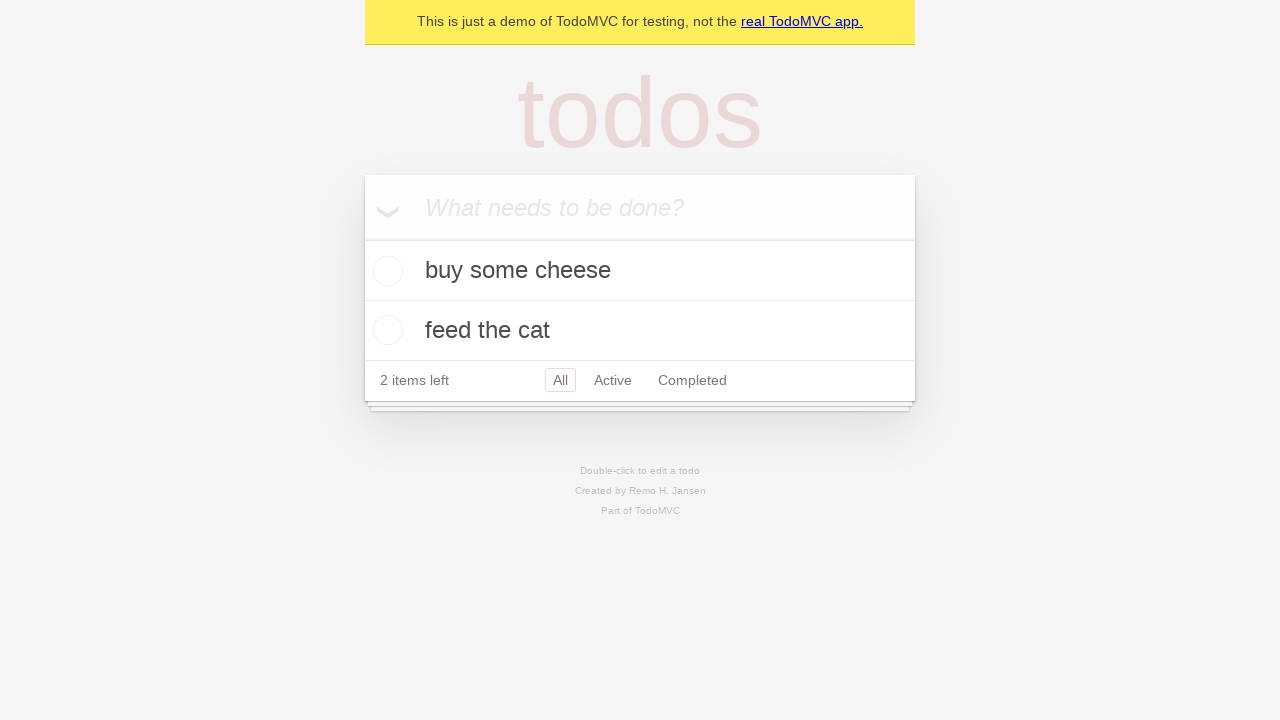

Checked toggle checkbox for first todo item to mark it complete at (385, 271) on .todo-list li >> nth=0 >> .toggle
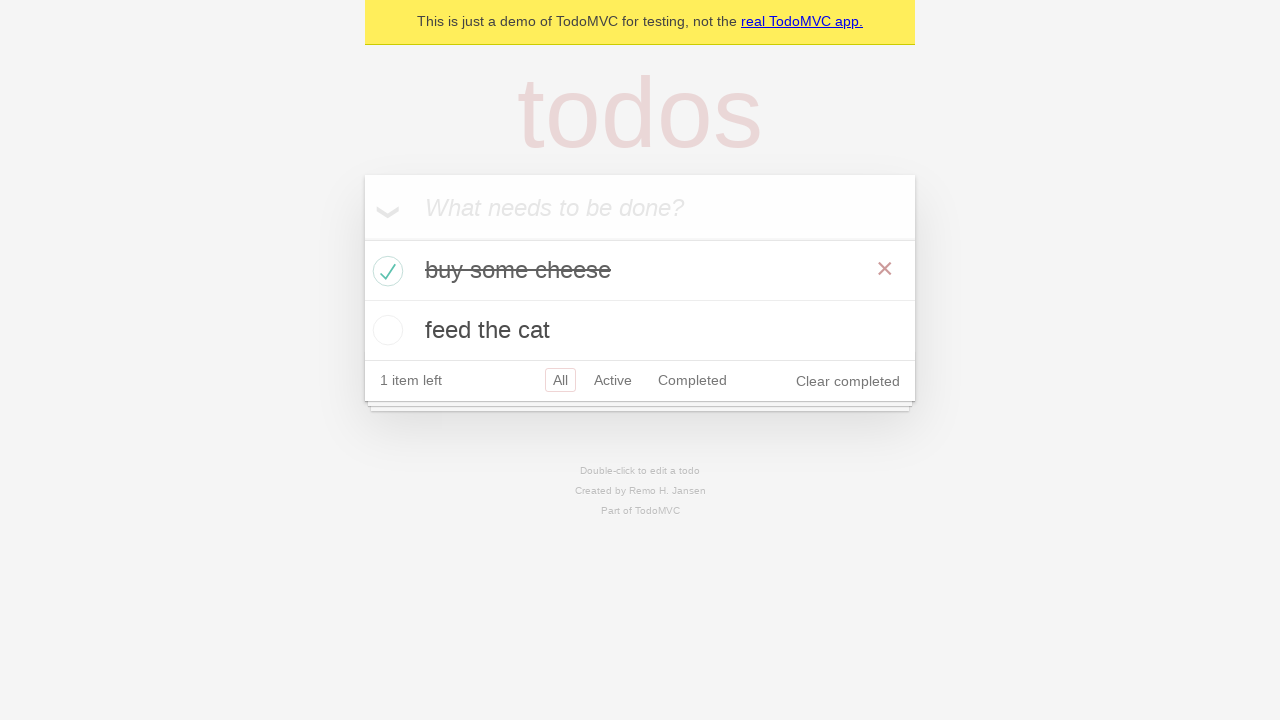

Unchecked toggle checkbox for first todo item to mark it incomplete at (385, 271) on .todo-list li >> nth=0 >> .toggle
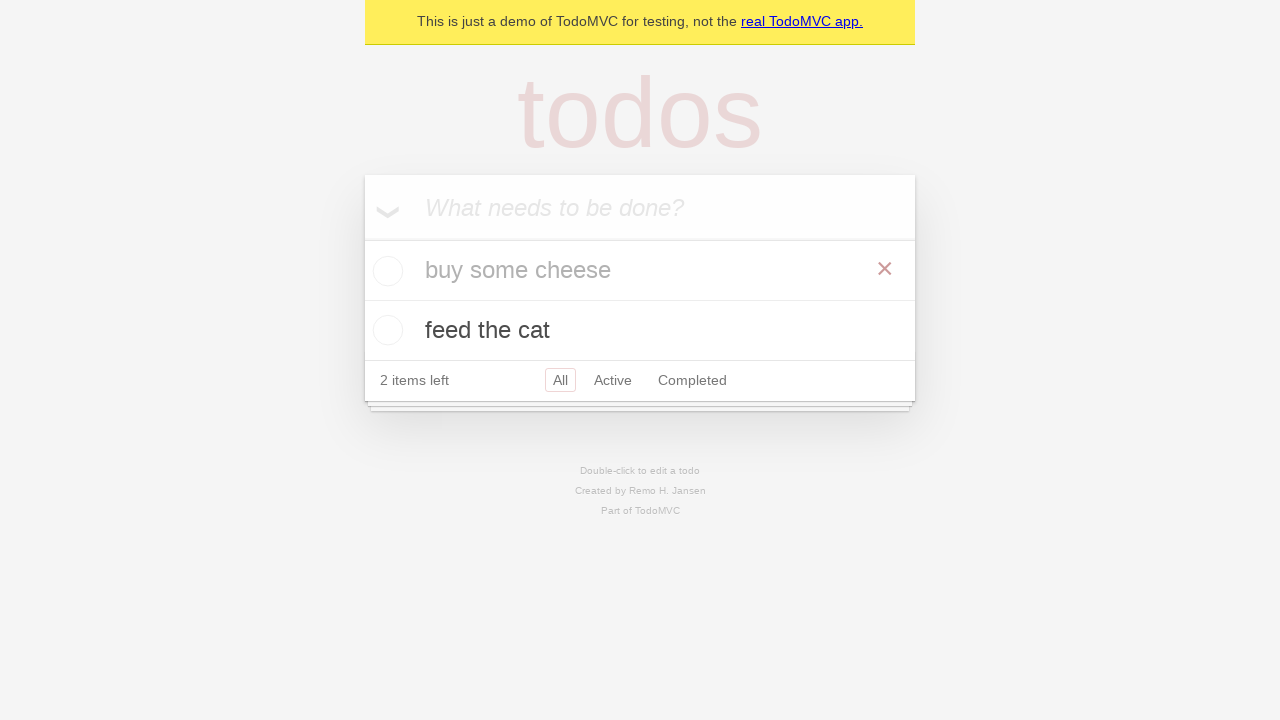

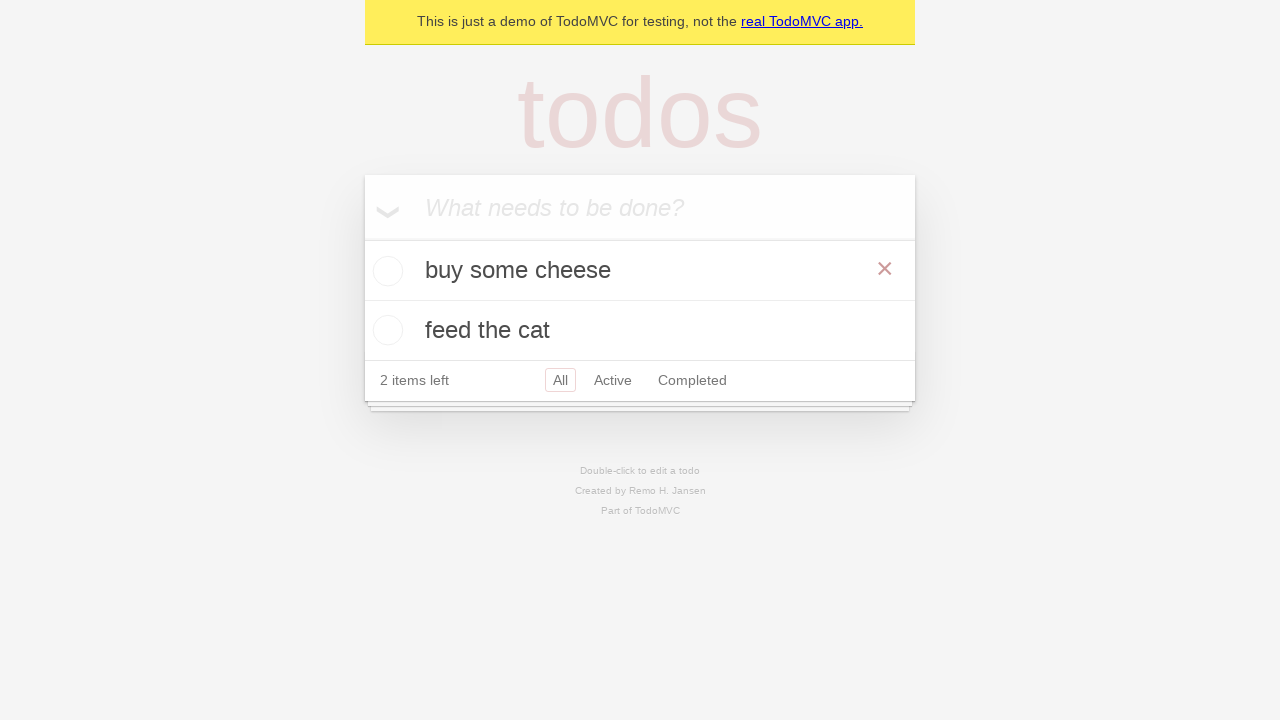